Tests HTML5 drag and drop functionality by dragging element from column A to column B and verifying the elements swap positions

Starting URL: http://the-internet.herokuapp.com/drag_and_drop

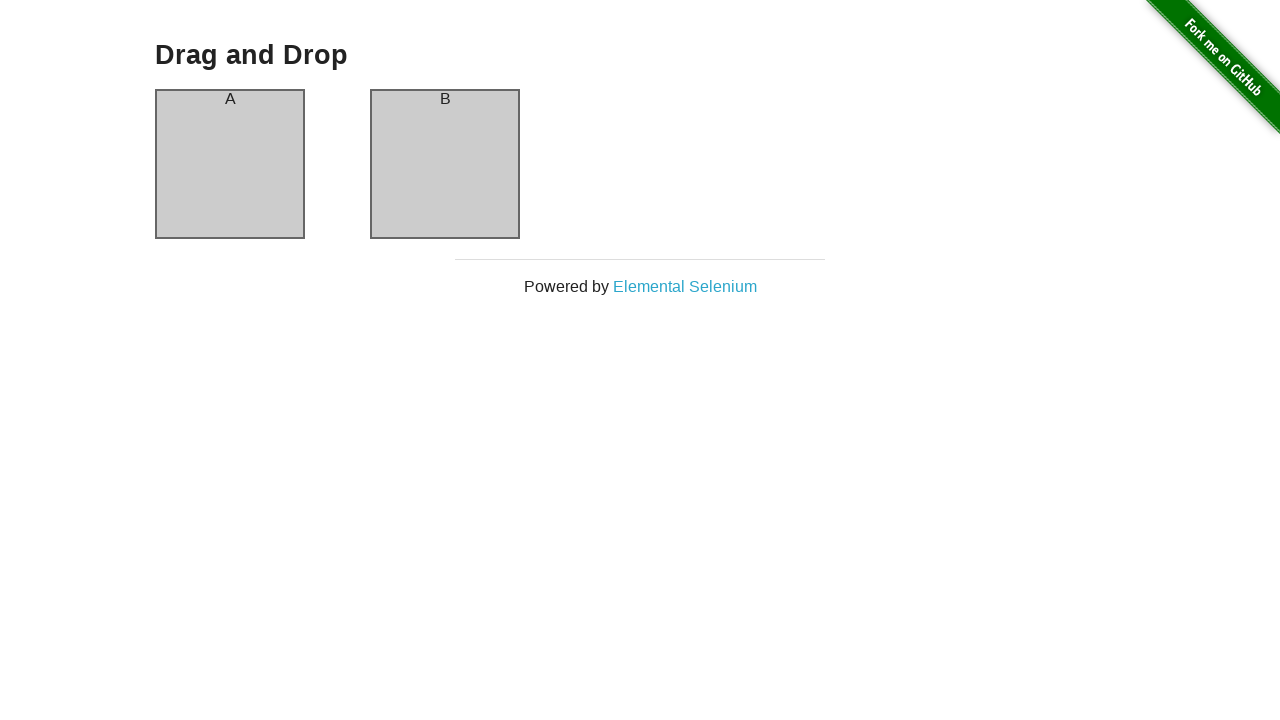

Executed JavaScript drag and drop simulation from column A to column B
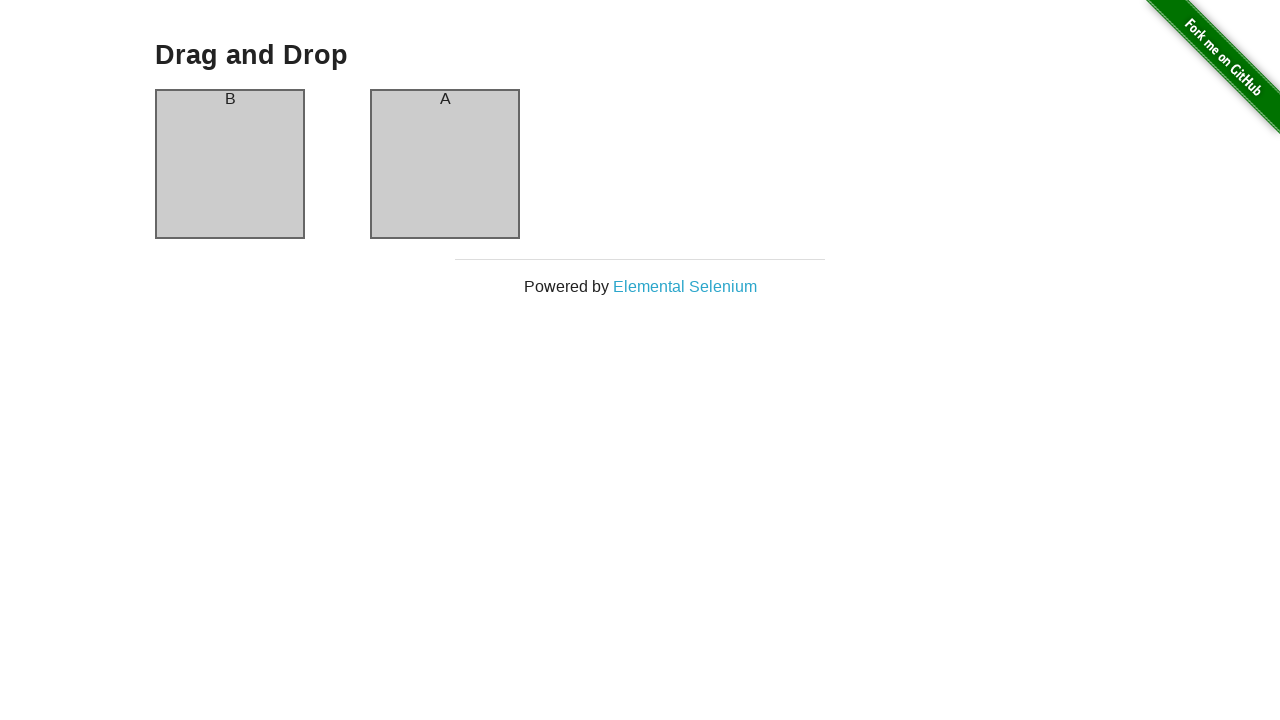

Waited for column A element to be present
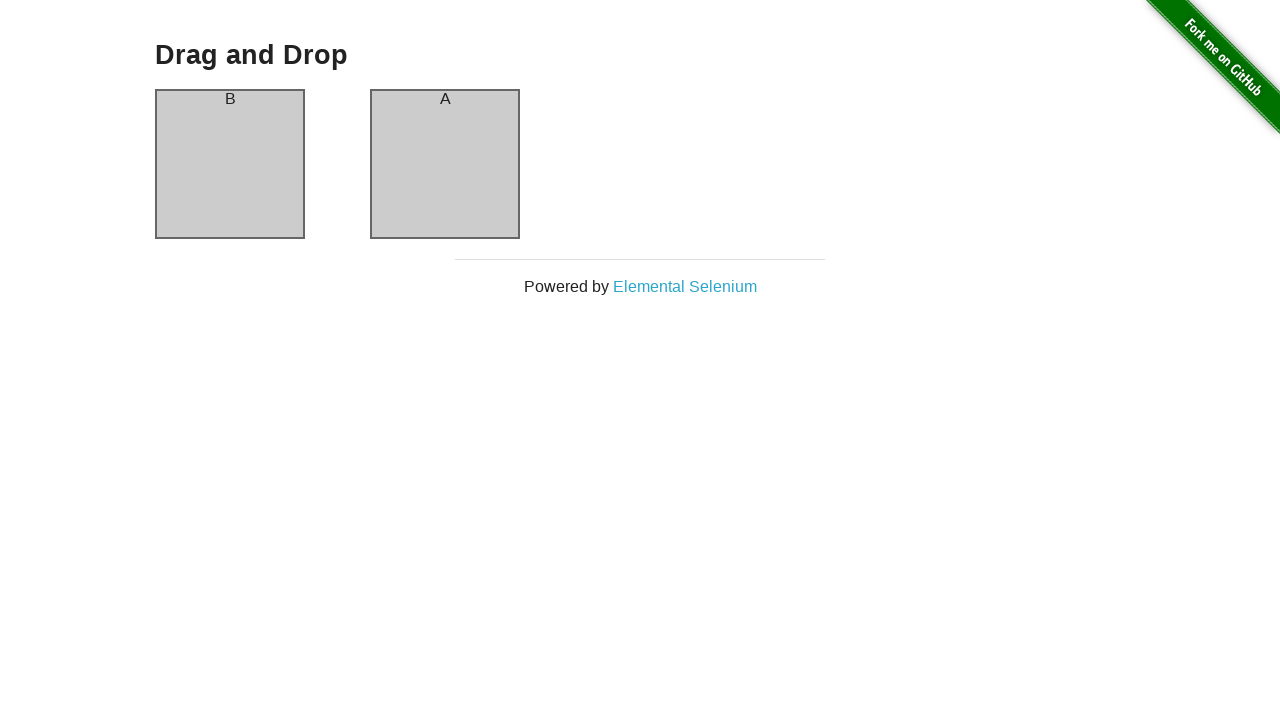

Waited for column B element to be present
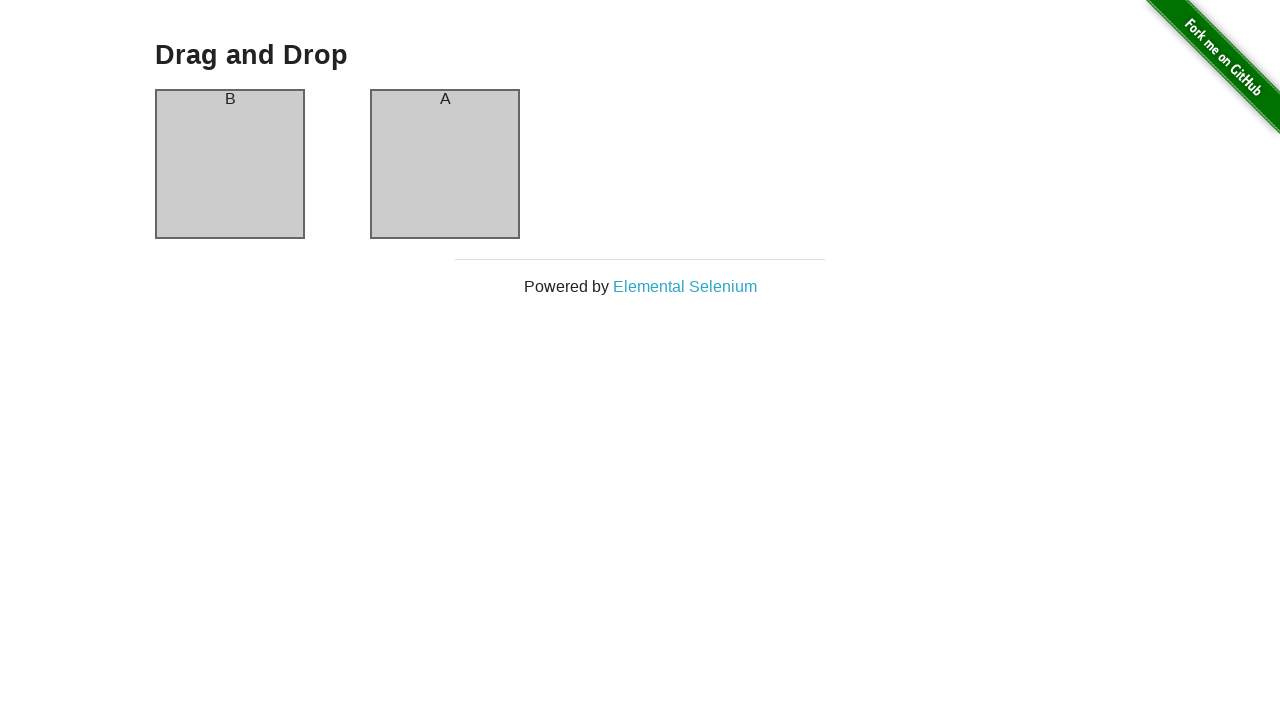

Verified column A now contains element B after drag and drop
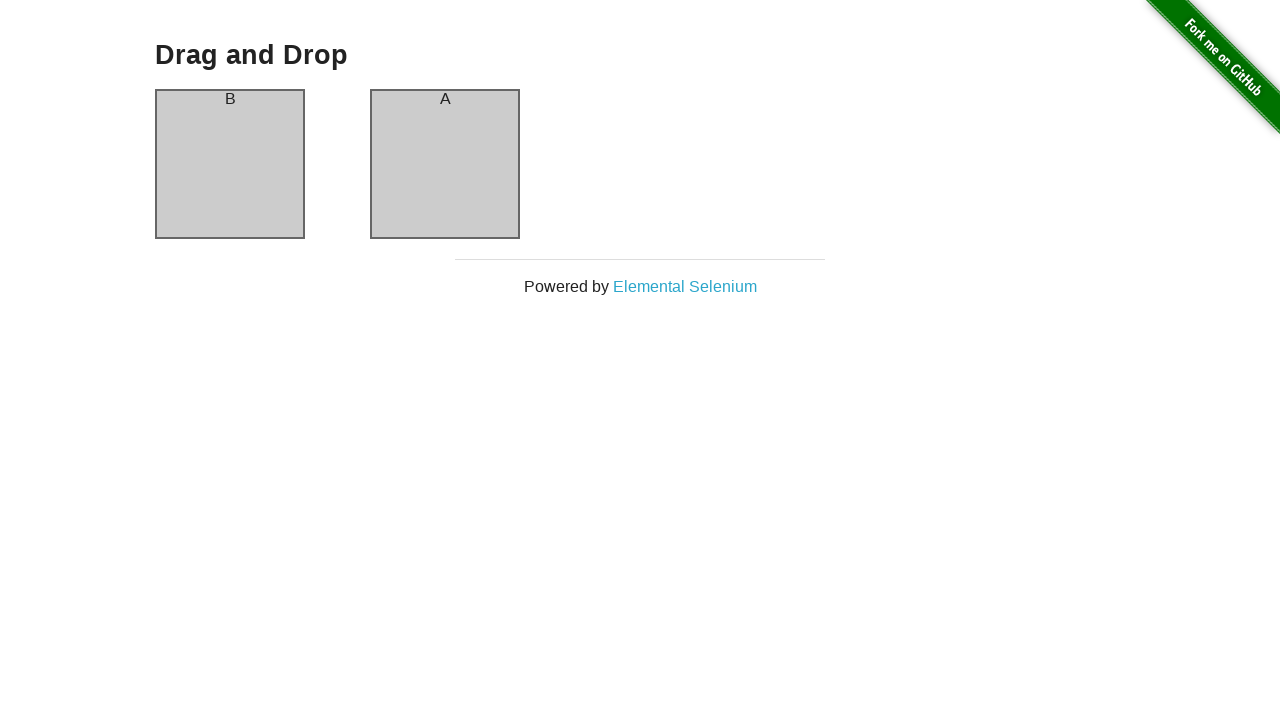

Verified column B now contains element A after drag and drop
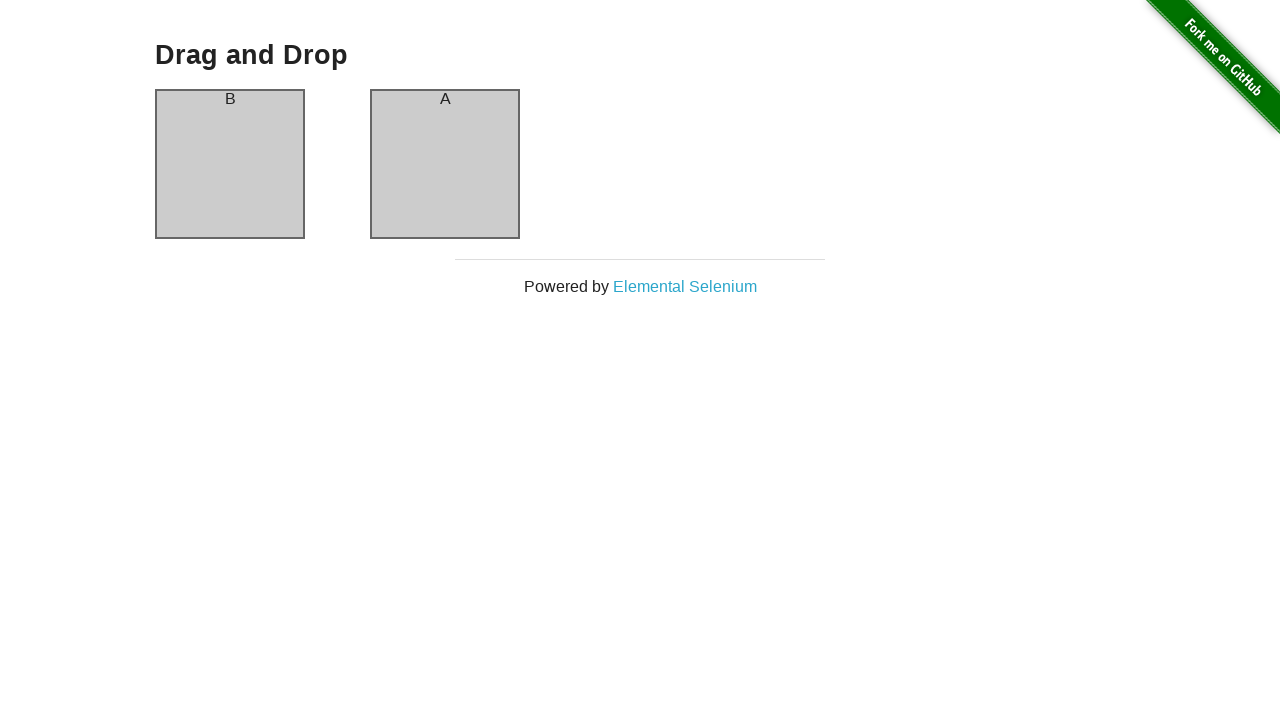

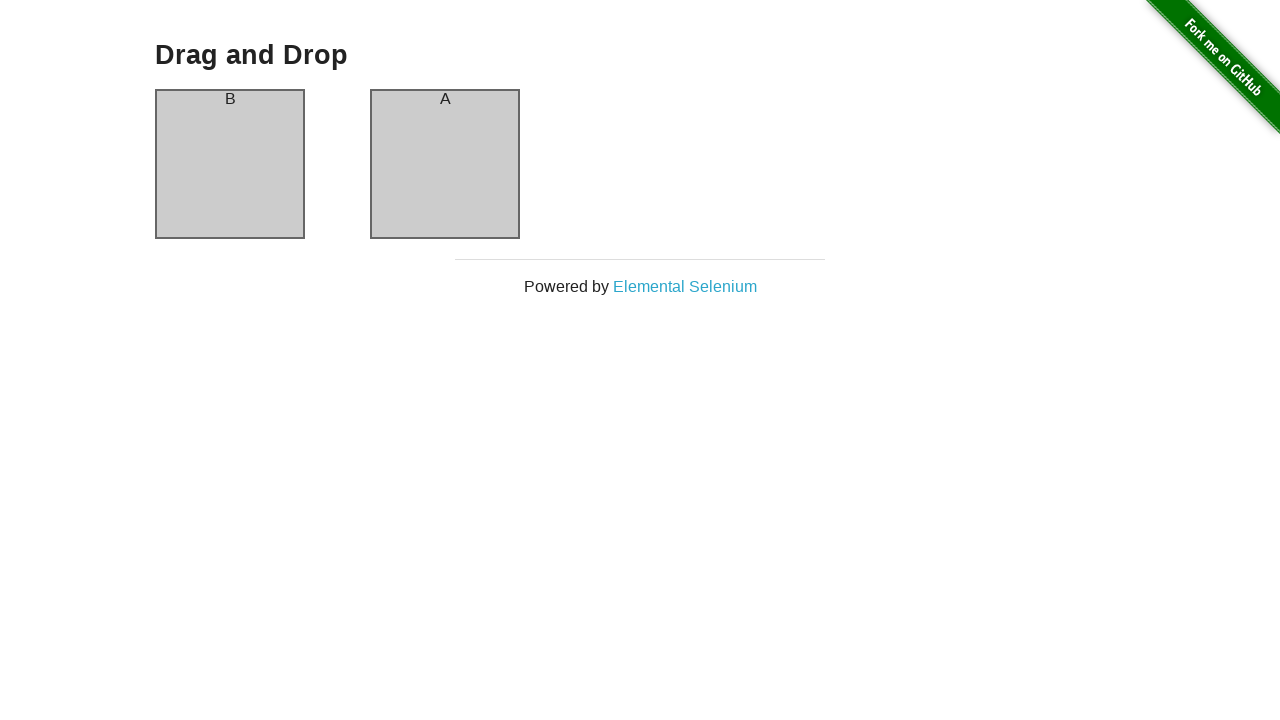